Tests the jQuery UI selectable widget by switching to the demo iframe and performing Ctrl+click to select multiple list items (Item 1 and Item 3).

Starting URL: https://jqueryui.com/selectable/

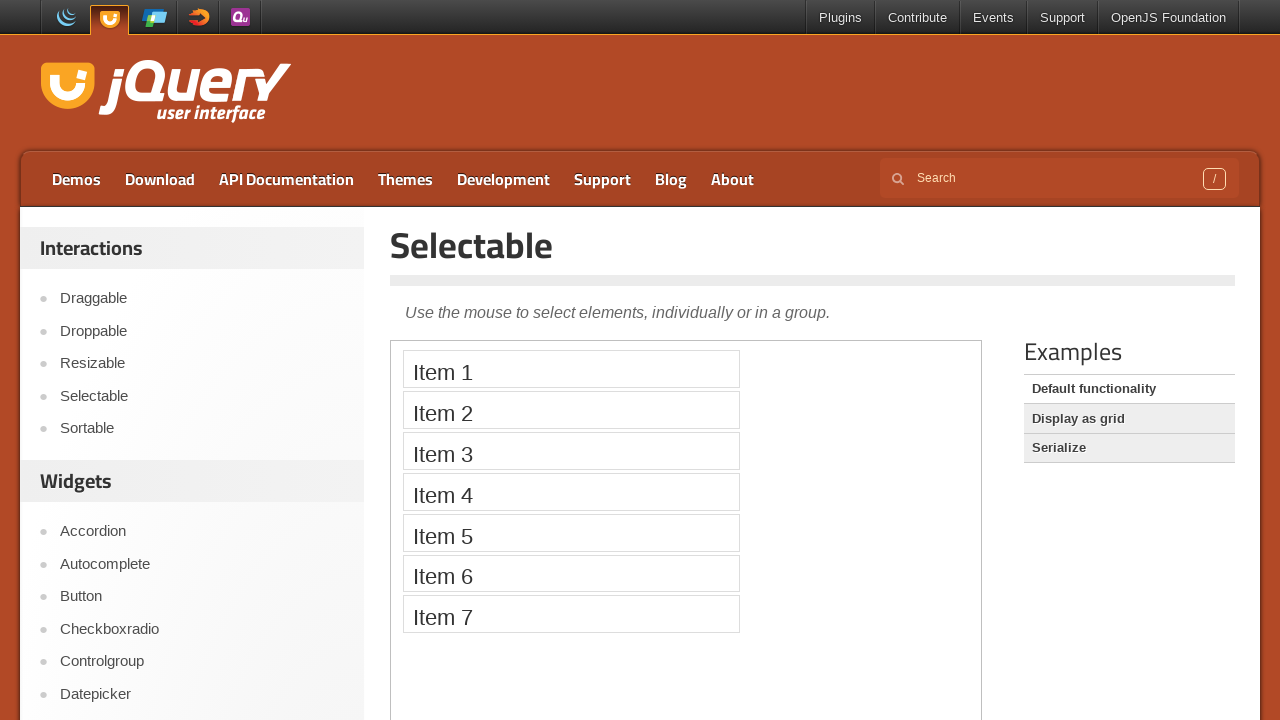

Located the demo iframe
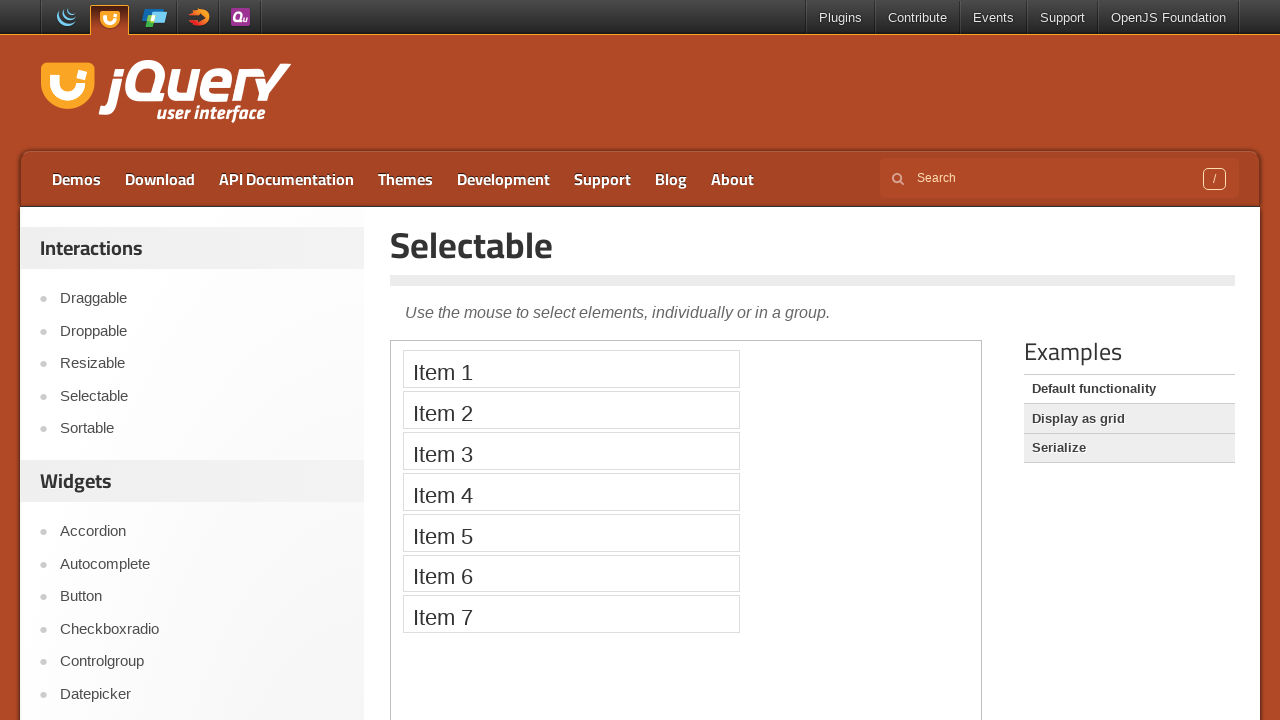

Located Item 1 element in the selectable list
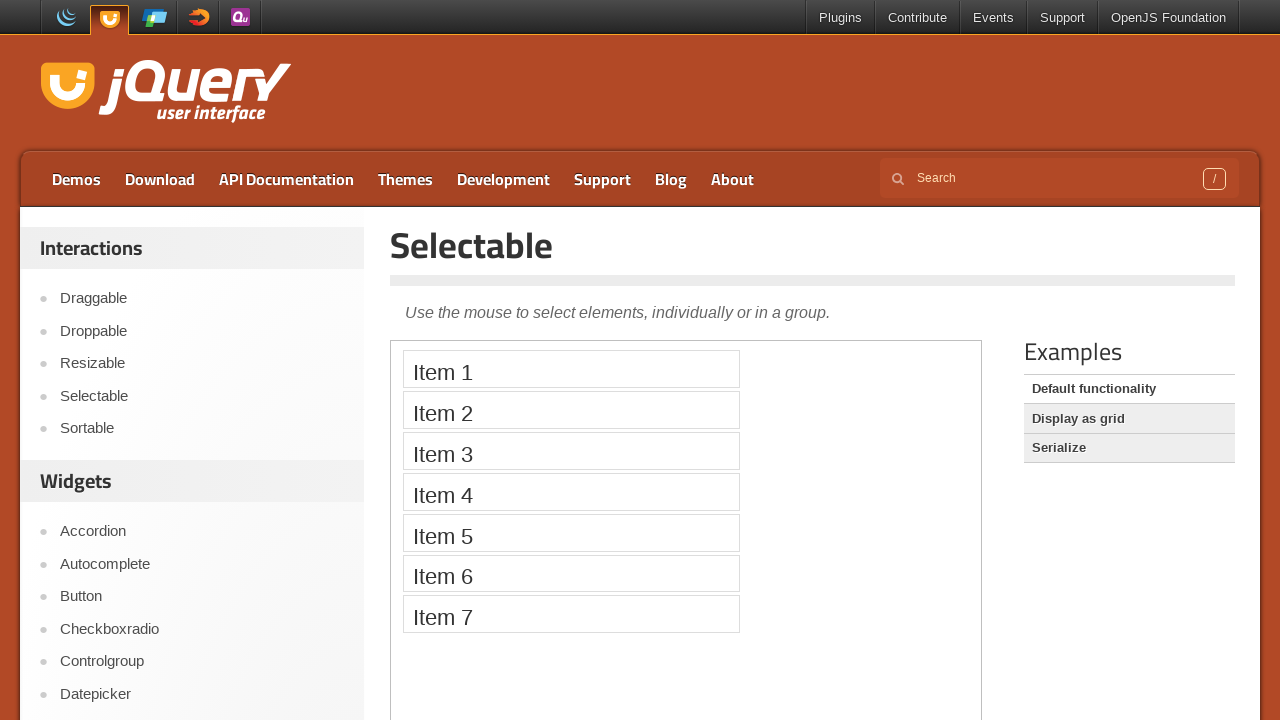

Located Item 3 element in the selectable list
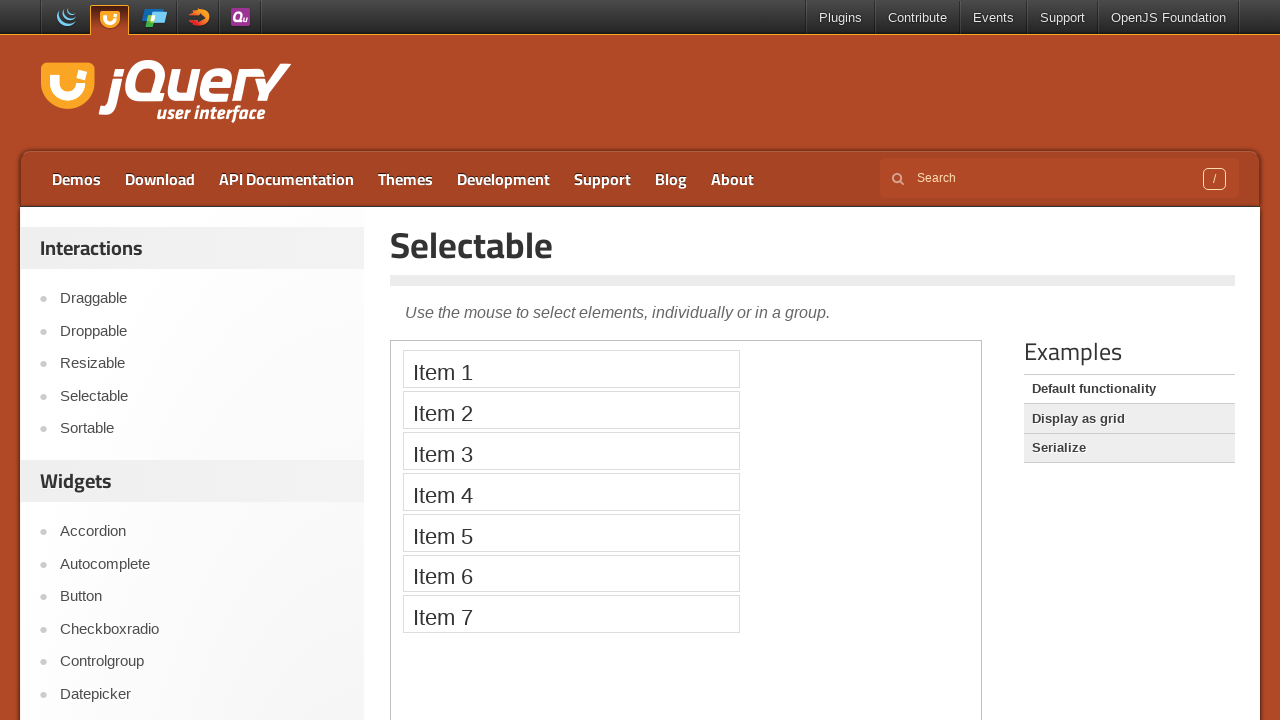

Clicked Item 1 to select it at (571, 369) on iframe.demo-frame >> nth=0 >> internal:control=enter-frame >> xpath=//li[text()=
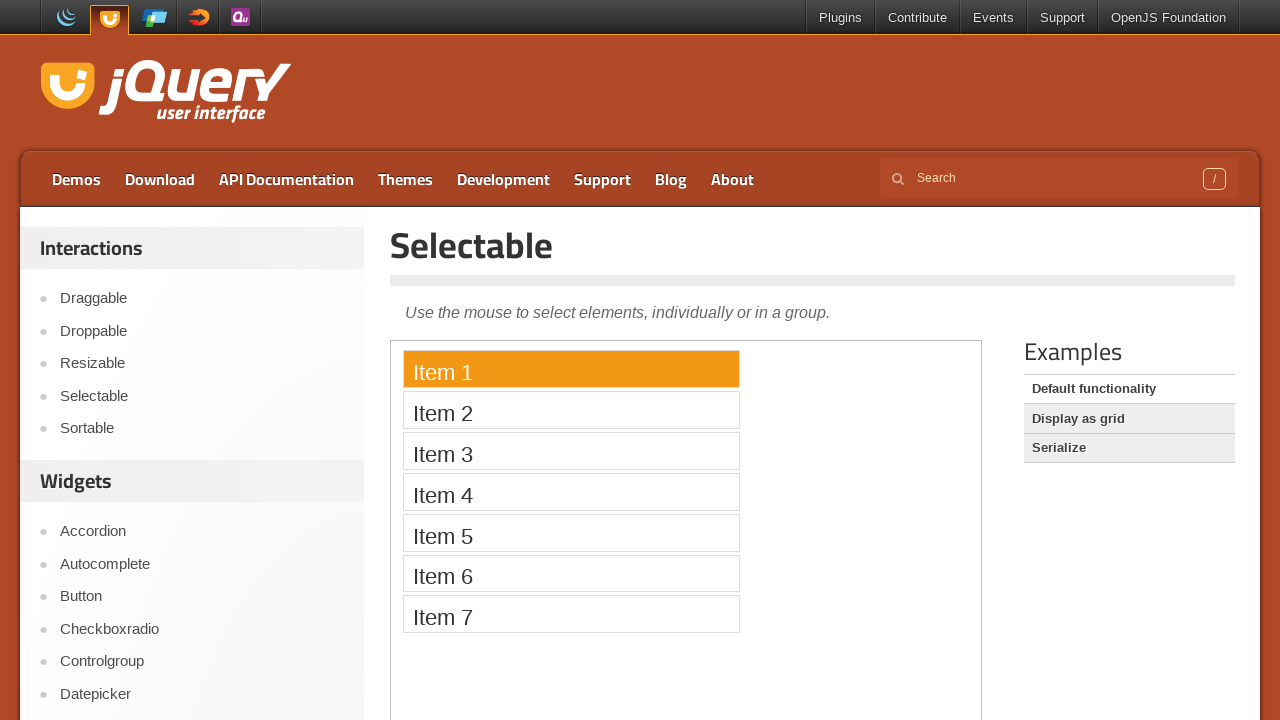

Ctrl+clicked Item 3 to add it to the selection at (571, 451) on iframe.demo-frame >> nth=0 >> internal:control=enter-frame >> xpath=//li[text()=
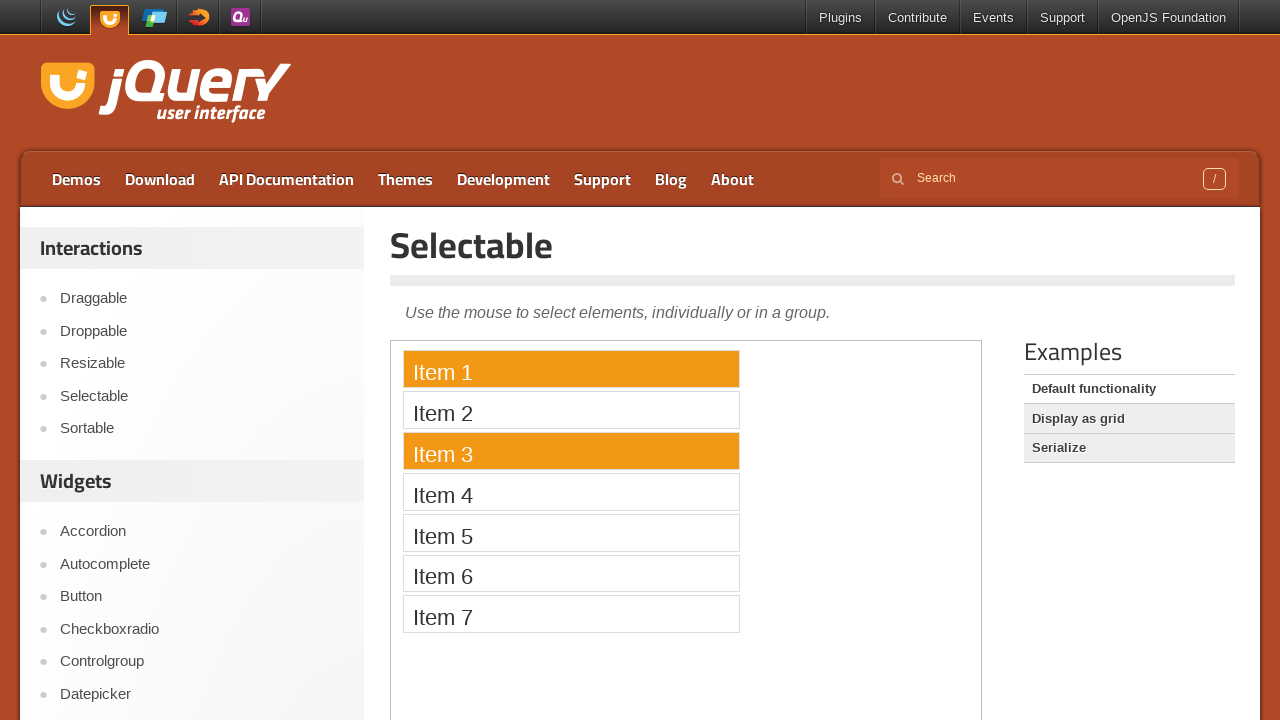

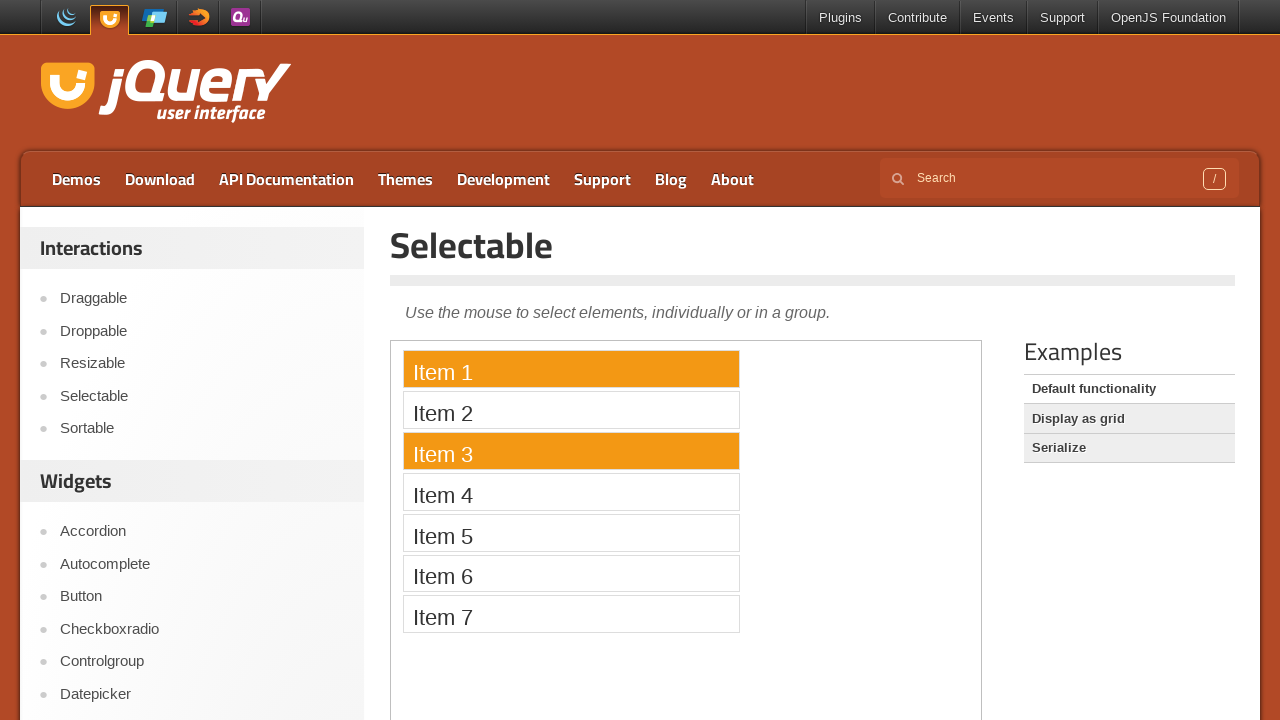